Tests the slider widget functionality by navigating to the Widgets section, opening the Slider page, and moving the slider to position 50

Starting URL: https://demoqa.com/

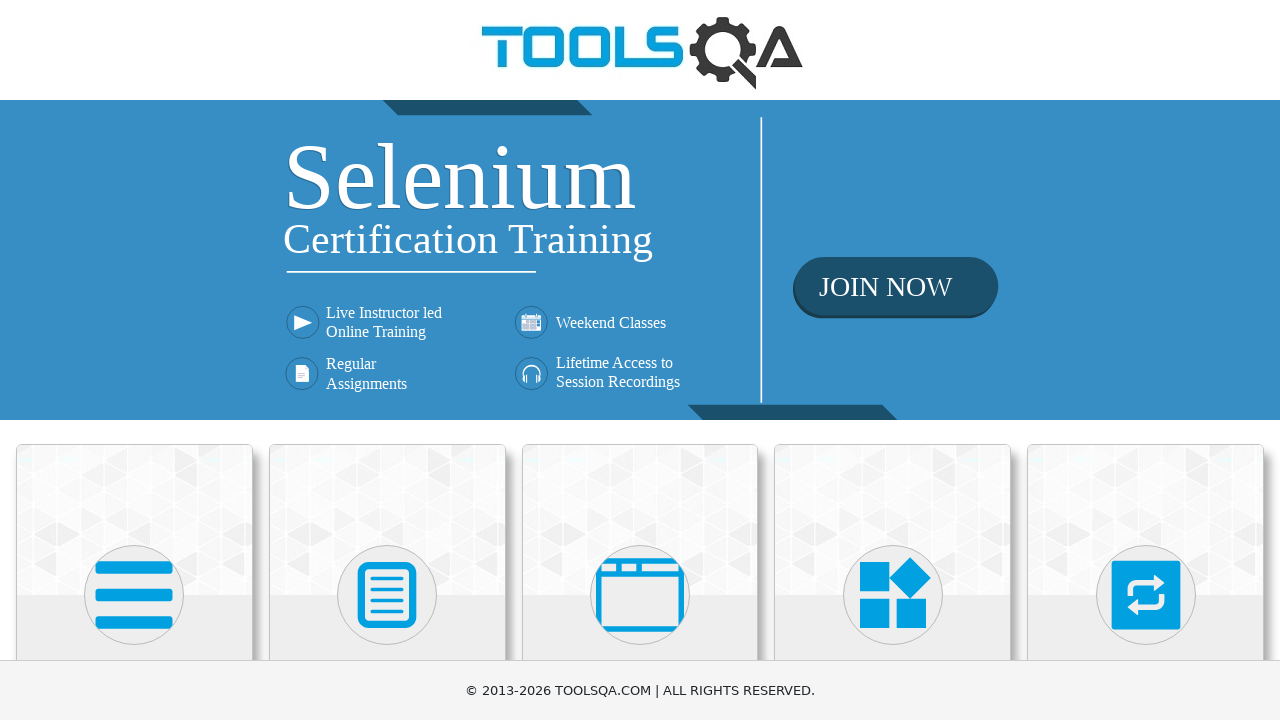

Clicked on Widgets section at (893, 360) on xpath=//h5[text()='Widgets']
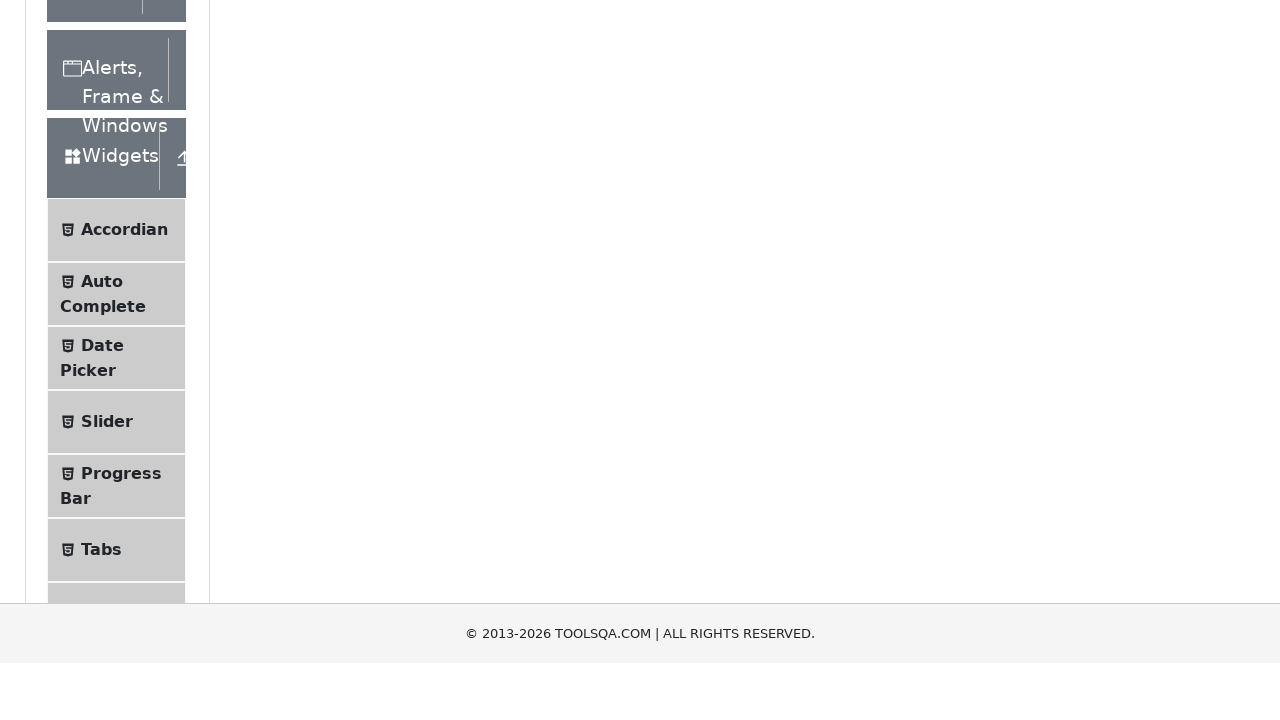

Clicked on Slider menu item at (107, 360) on xpath=//span[text()='Slider']
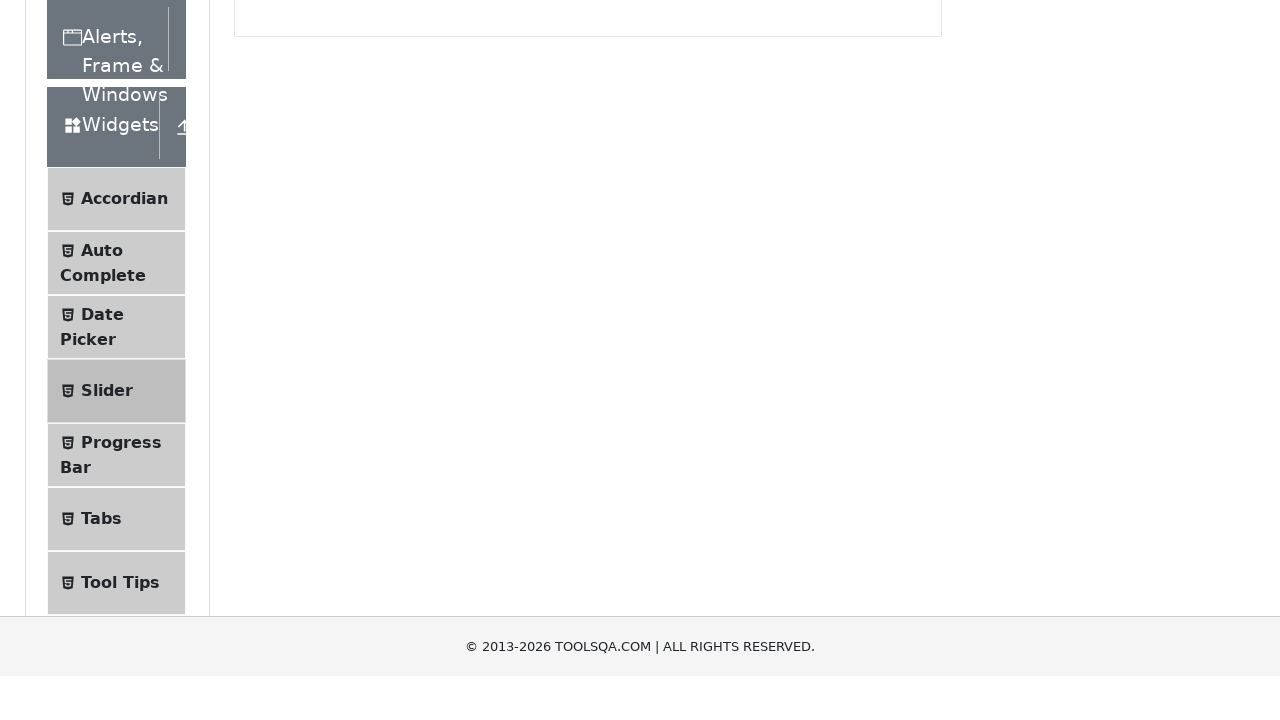

Slider element became visible
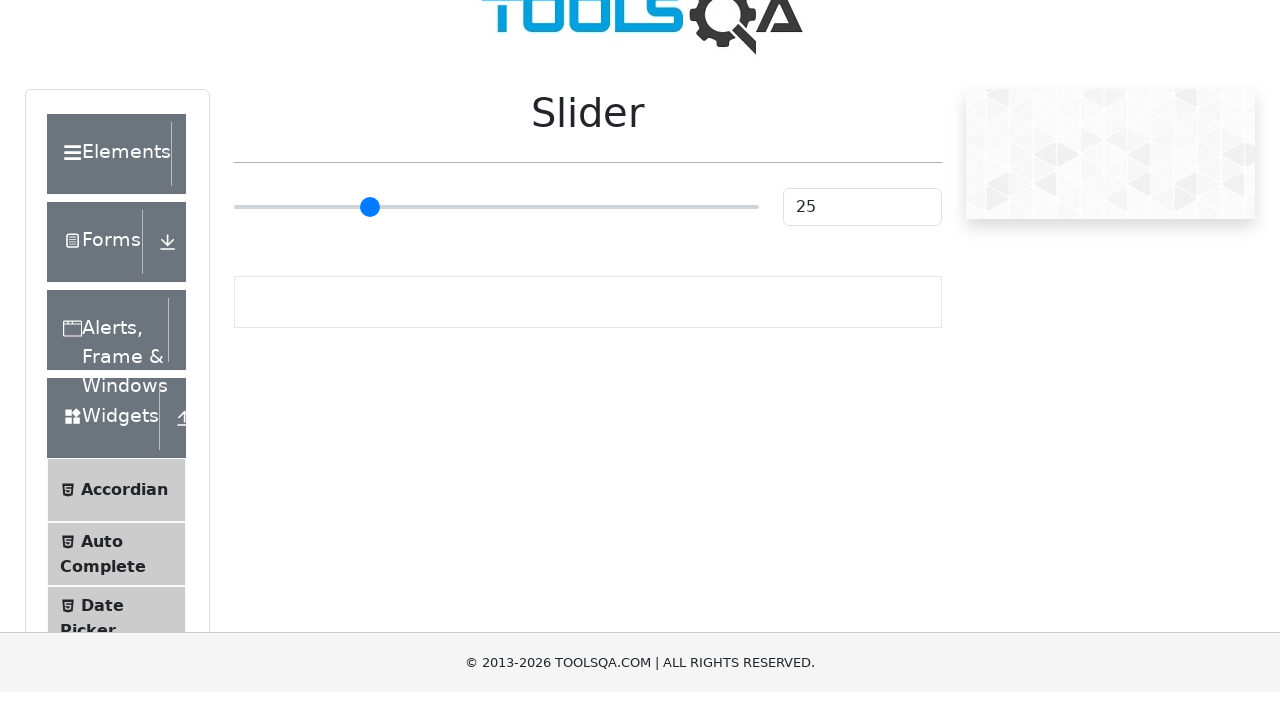

Retrieved slider bounding box and calculated width
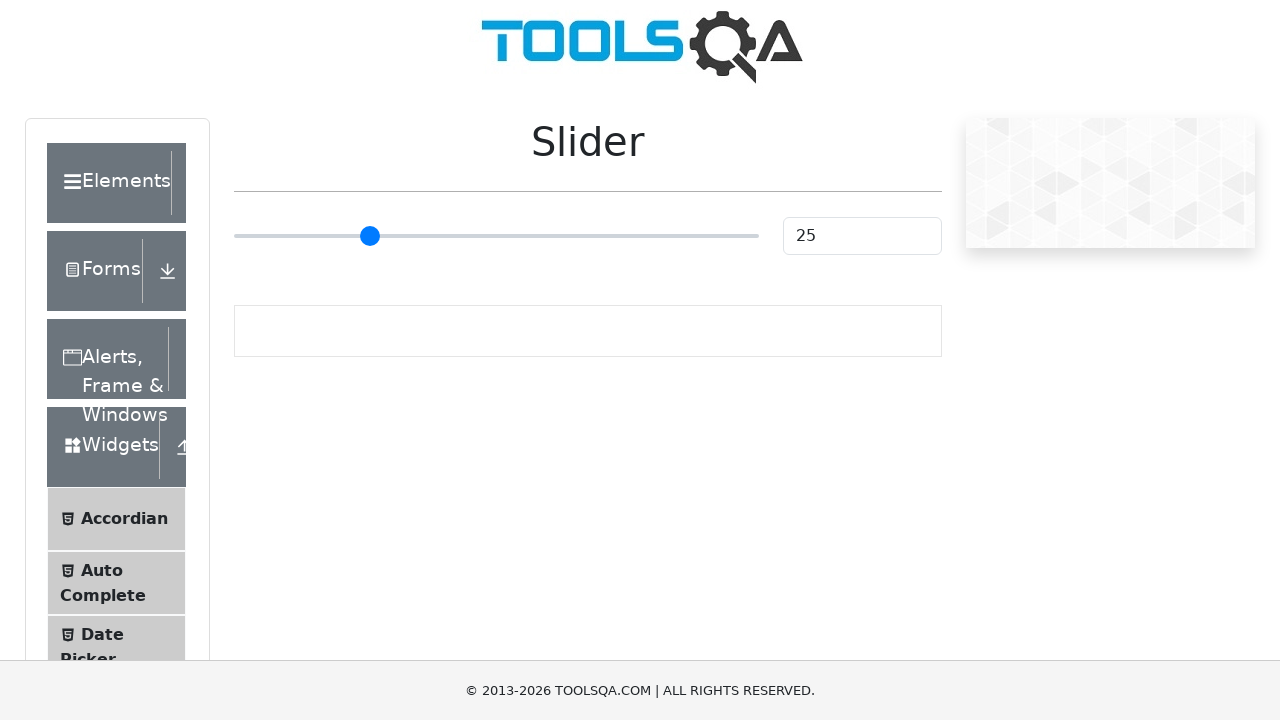

Moved slider to 50% position at (496, 236) on .range-slider__wrap
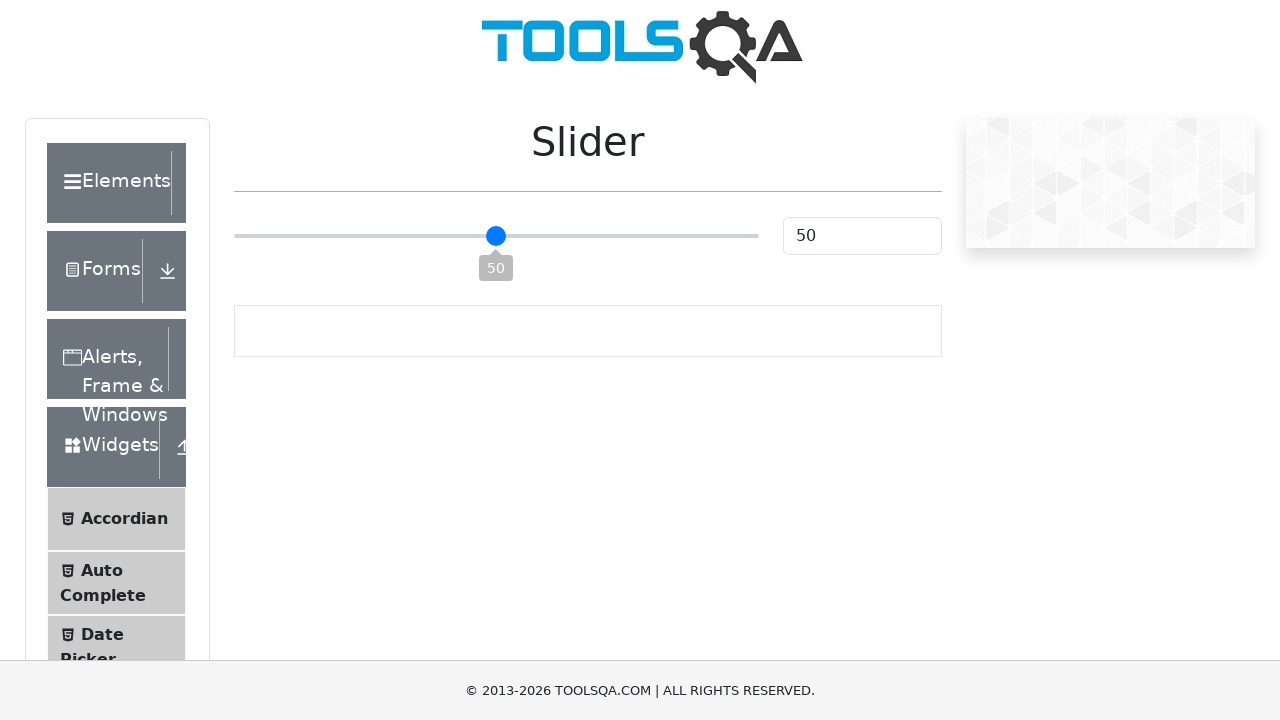

Retrieved slider value from input field
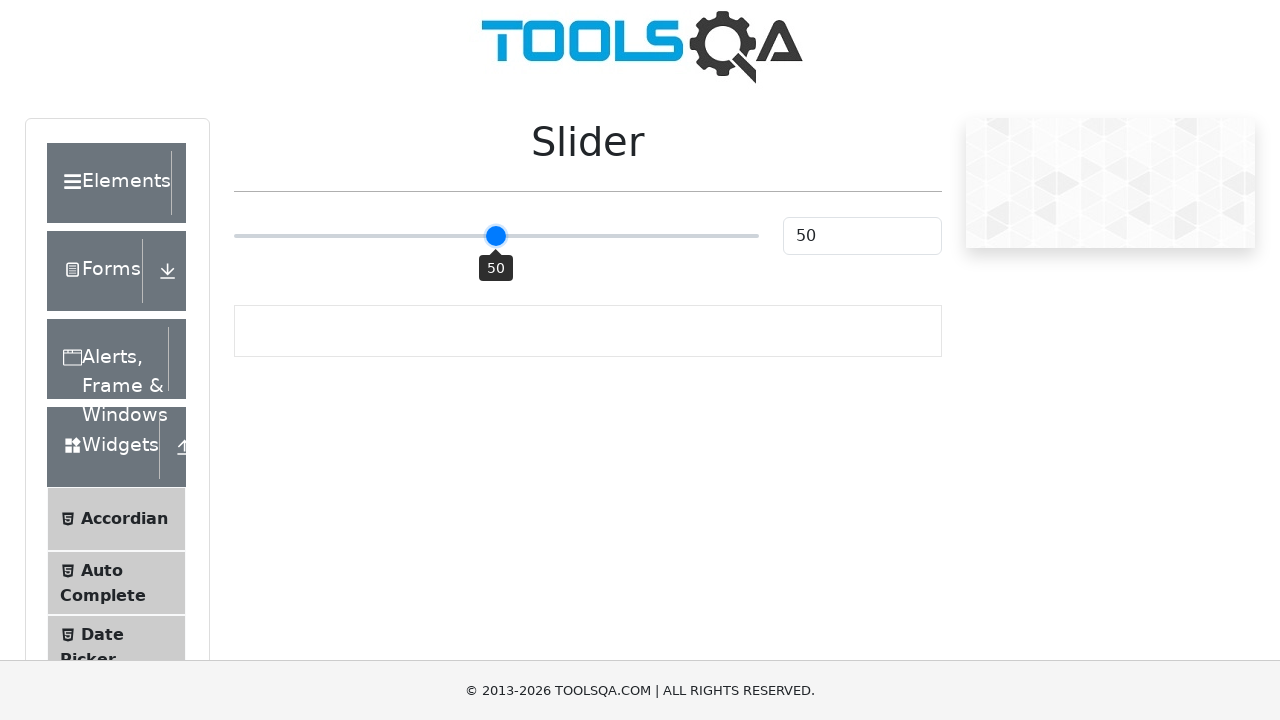

Verified slider value is 50
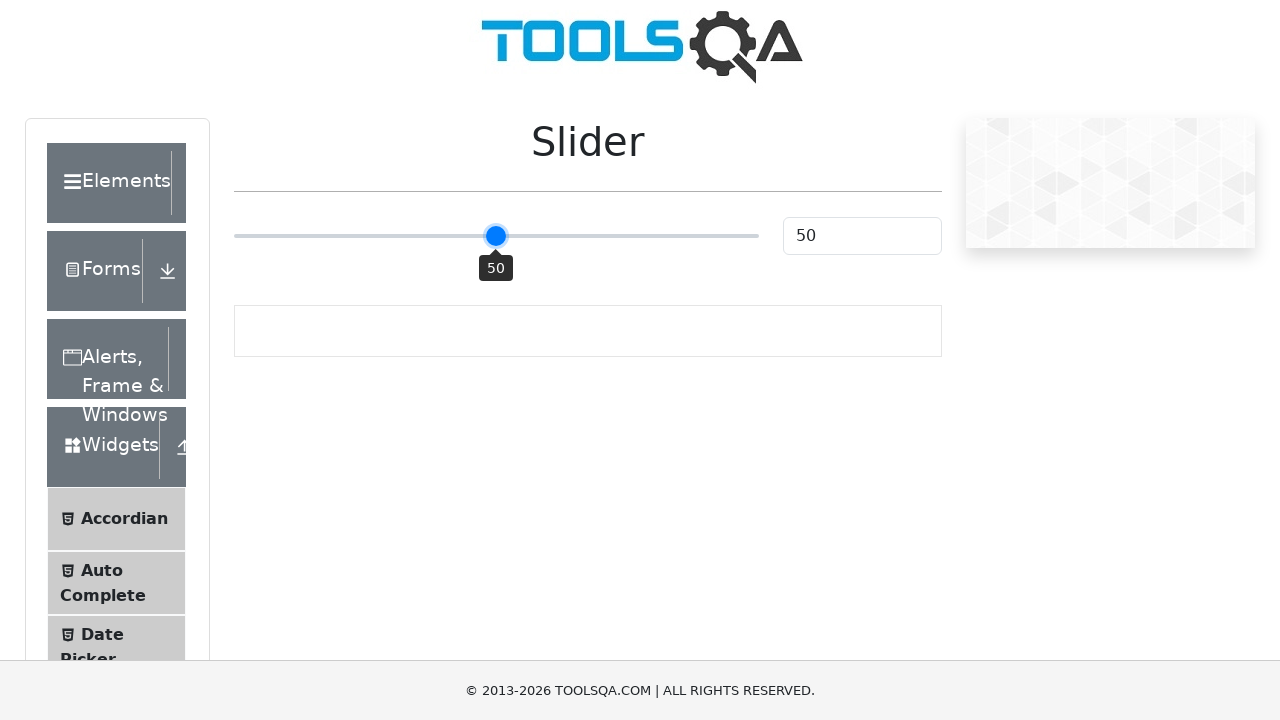

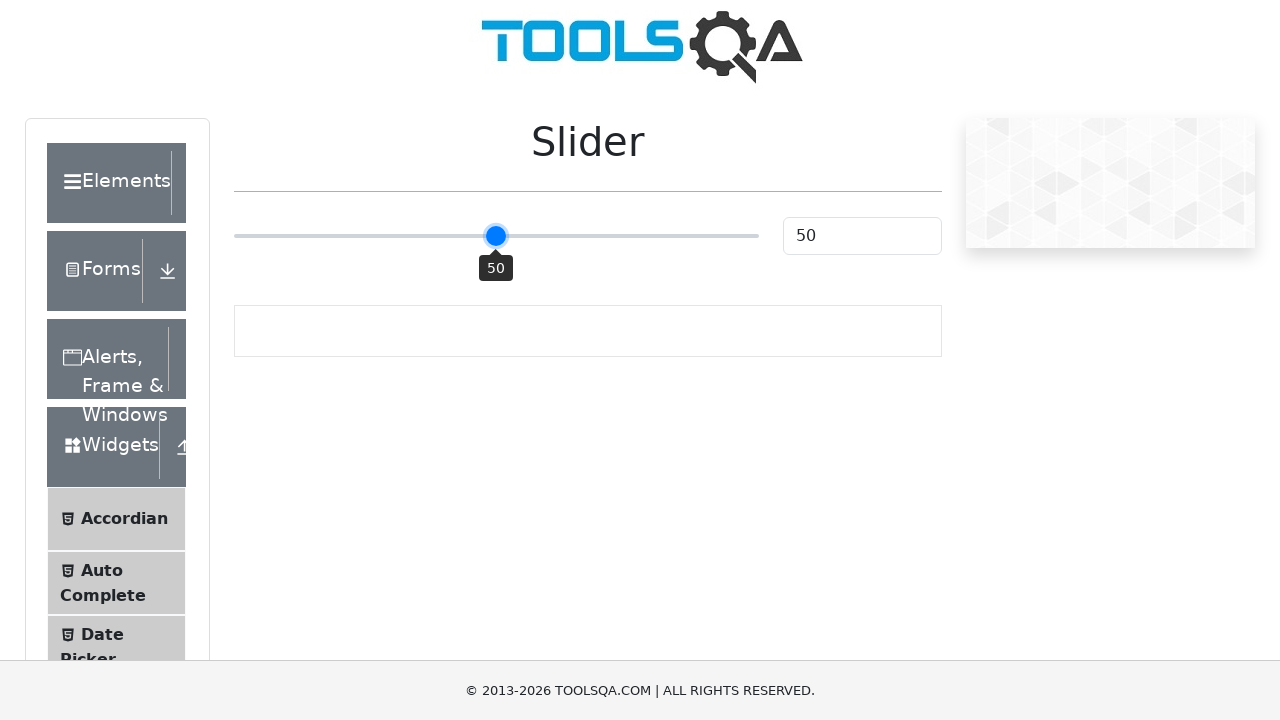